Tests iframe navigation by clicking on a link to access nested iframes, switching to a parent frame, then to a child frame within it, and entering text in an input field inside the nested frame.

Starting URL: https://demo.automationtesting.in/Frames.html

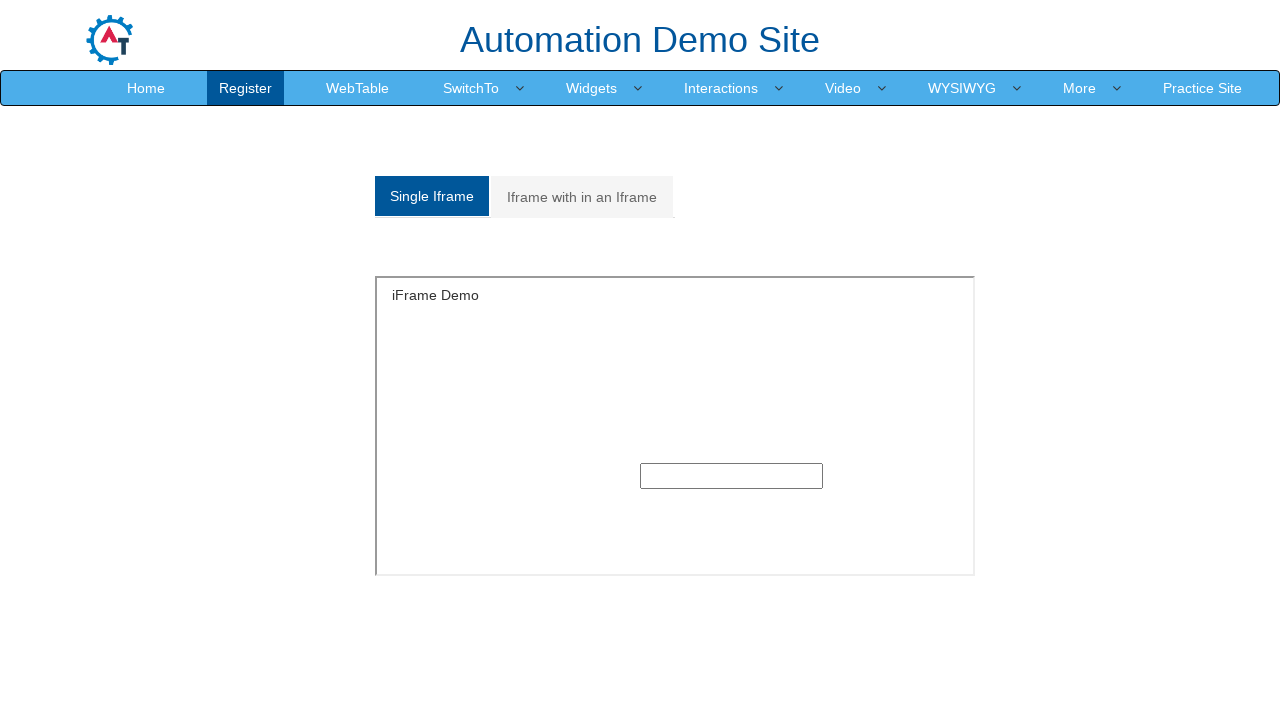

Clicked on 'Iframe with in an Iframe' link at (582, 197) on text=Iframe with in an Iframe
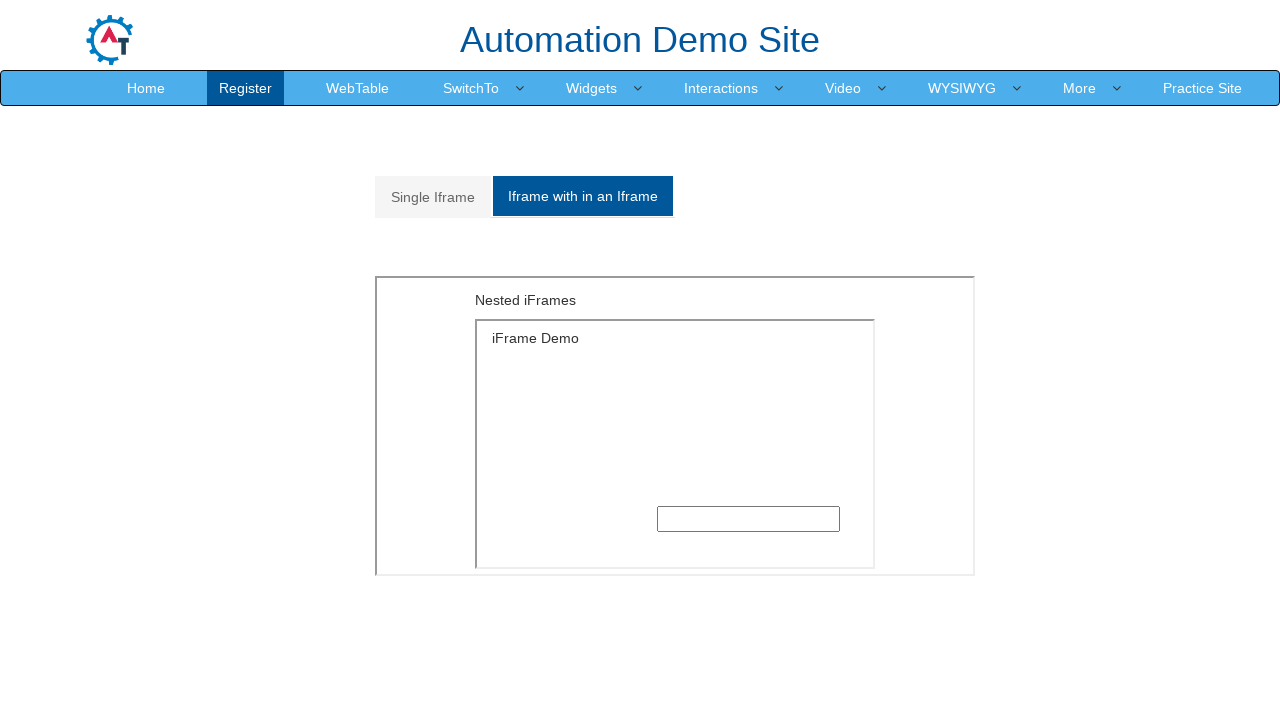

Located parent frame with src='MultipleFrames.html'
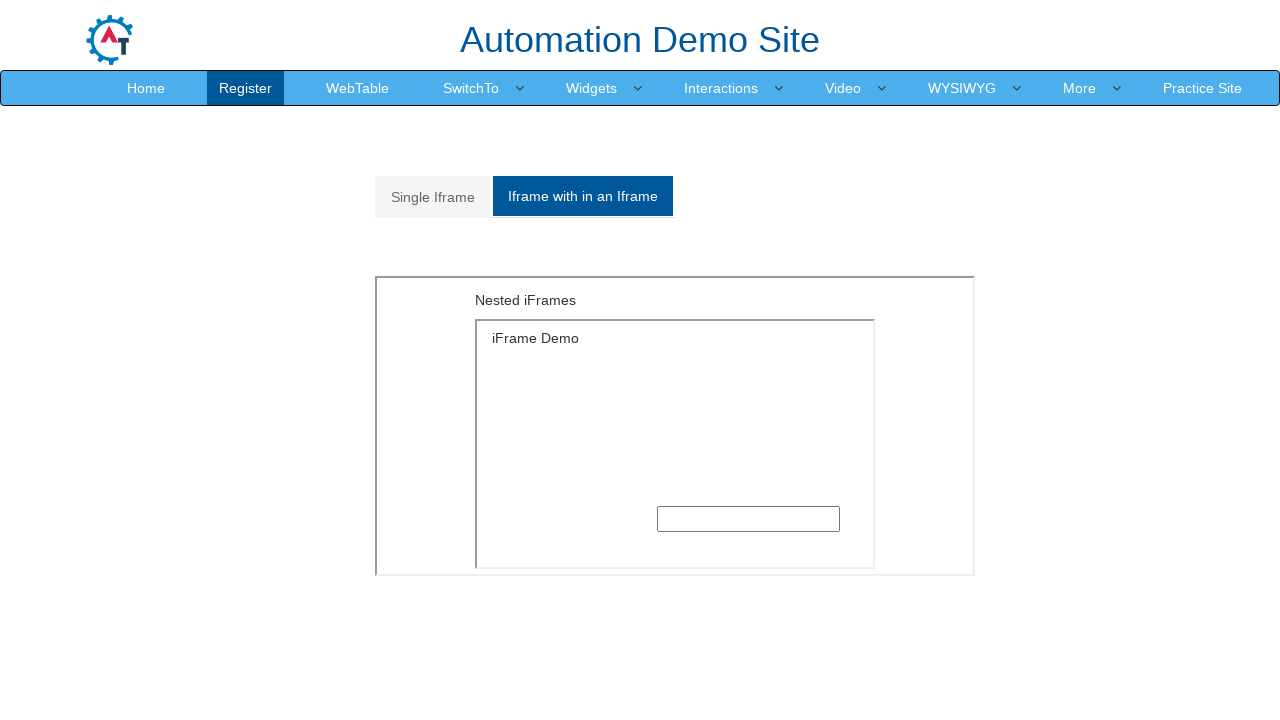

Located first nested child frame within parent frame
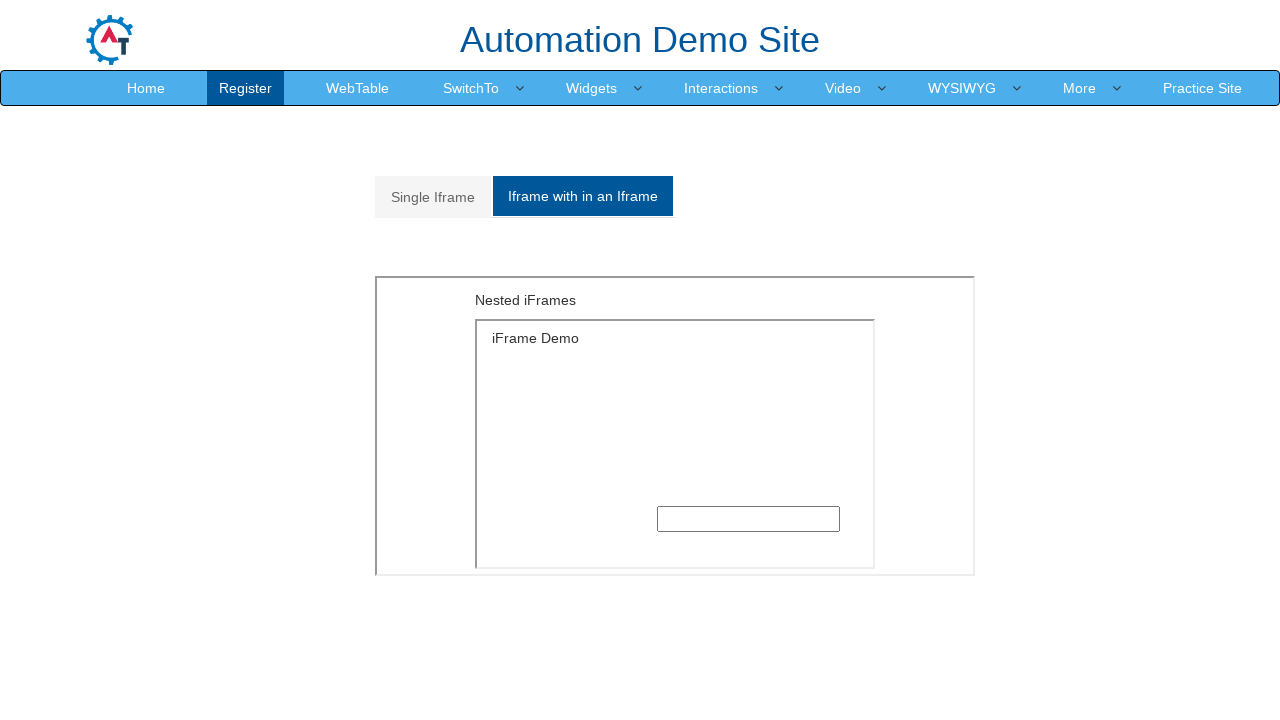

Entered text 'ESCN' in input field within nested frame on iframe[src='MultipleFrames.html'] >> internal:control=enter-frame >> iframe >> n
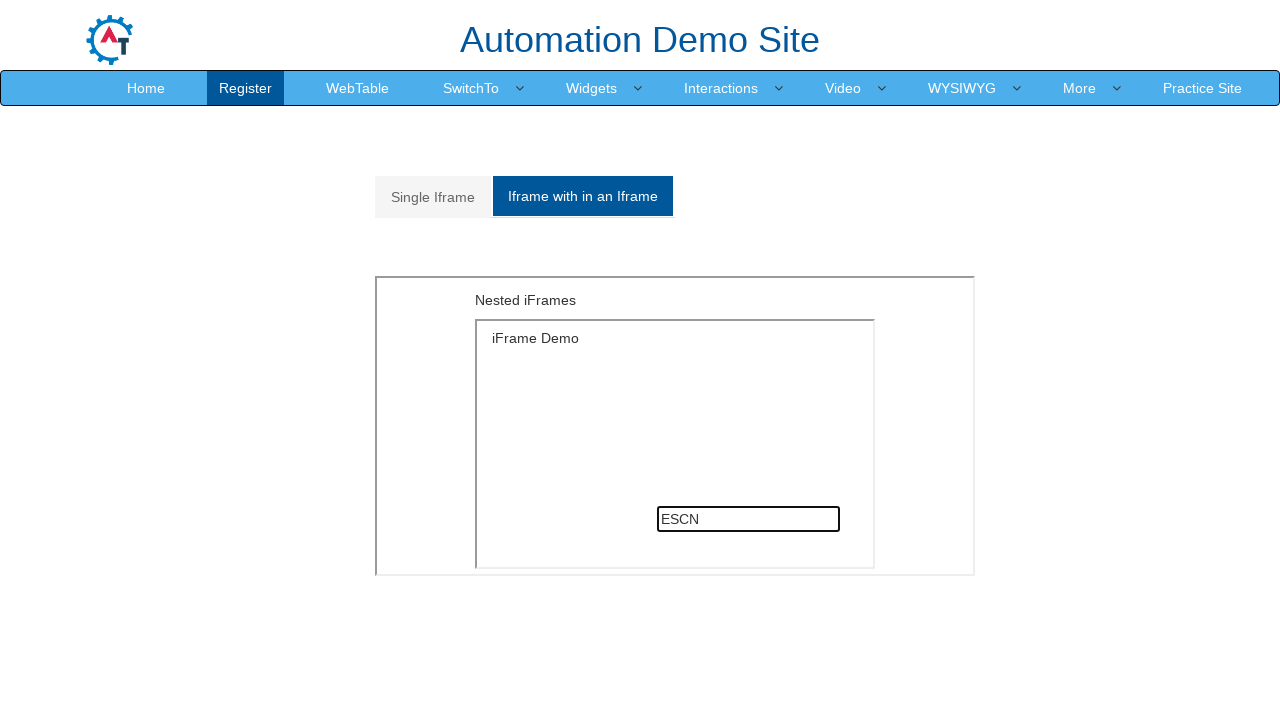

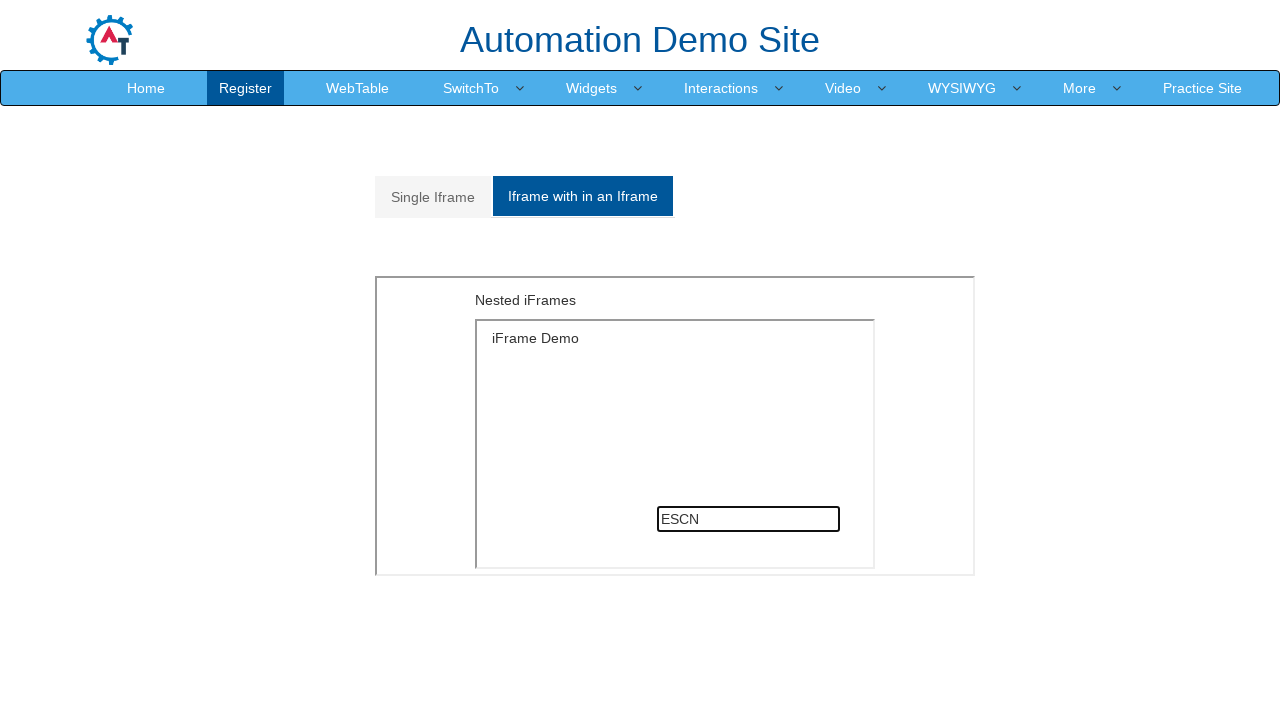